Tests nested iframe functionality by navigating through multiple frames and entering text in an input field within the nested frame

Starting URL: http://demo.automationtesting.in/Frames.html

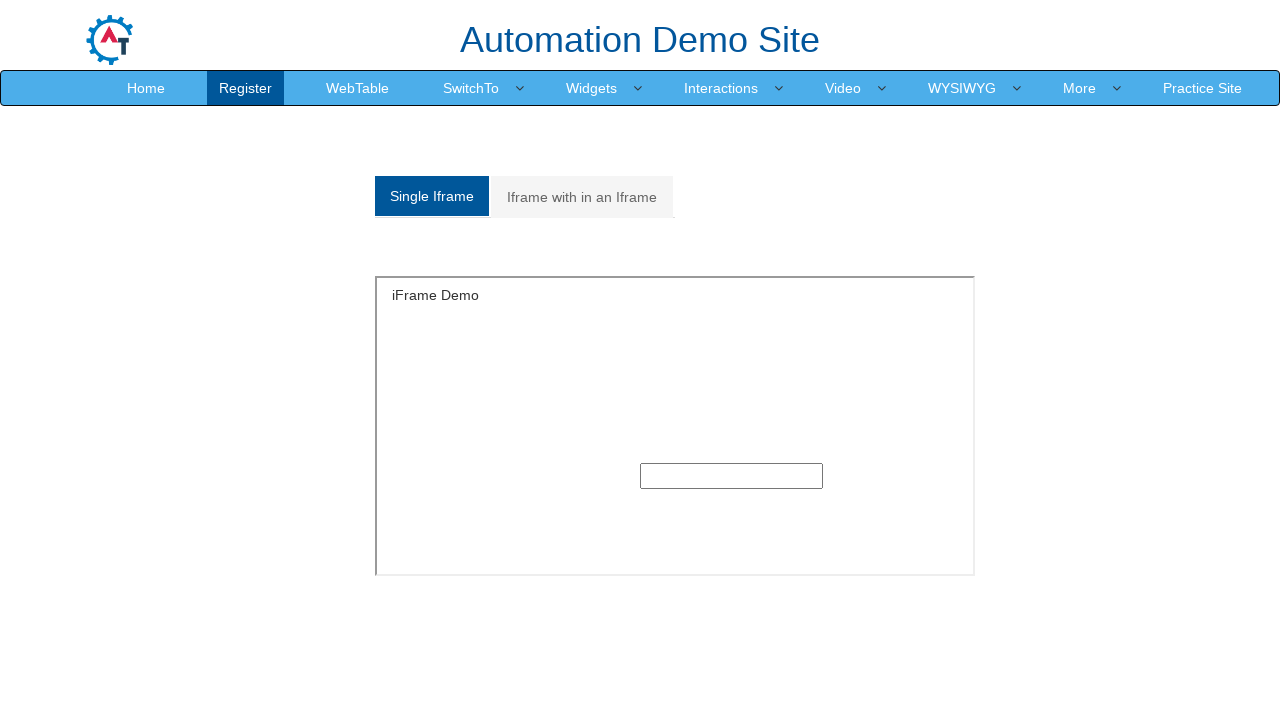

Clicked on the nested frames tab at (582, 197) on (//a[@class='analystic'])[2]
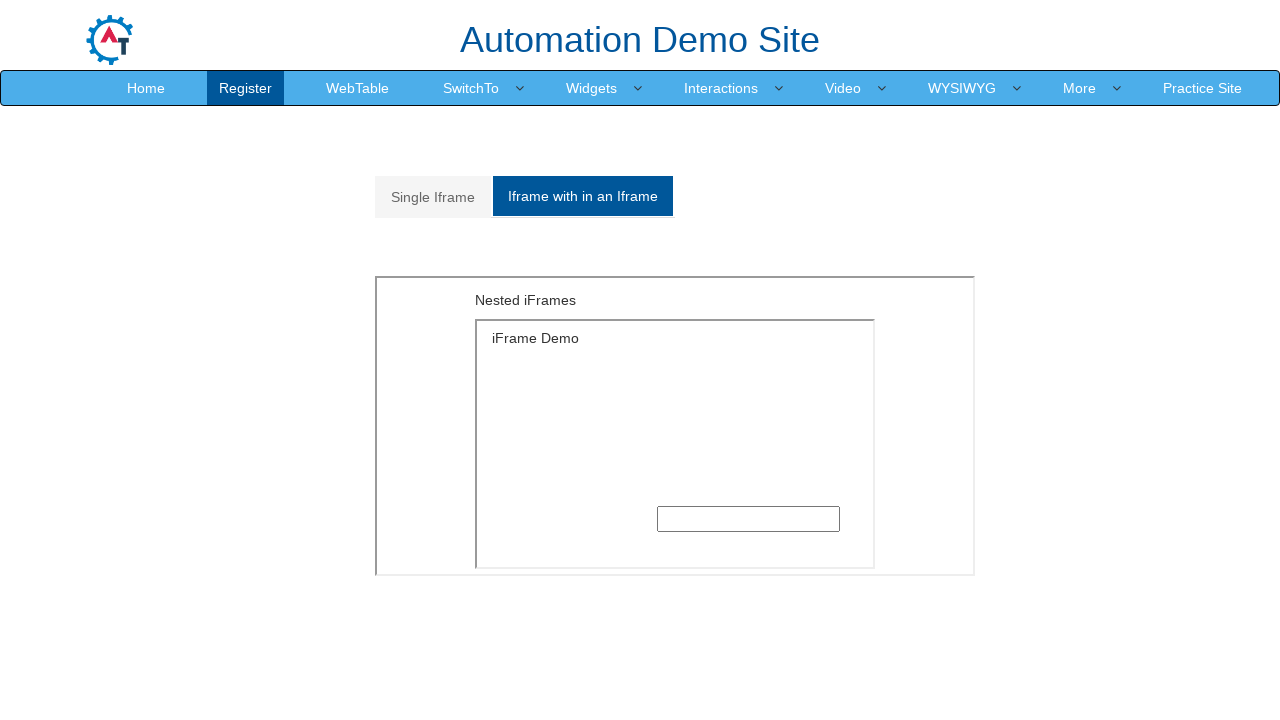

Located the first/outer iframe with src='MultipleFrames.html'
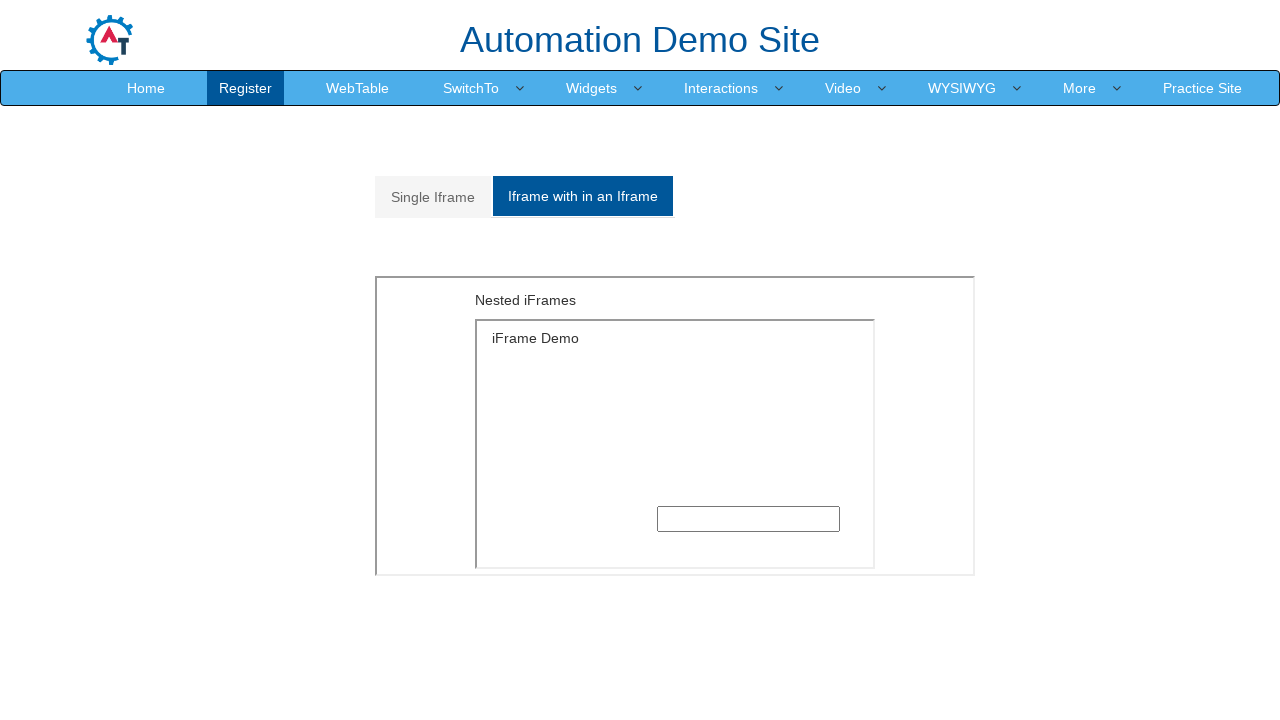

Located the second/inner iframe with src='SingleFrame.html' within the first frame
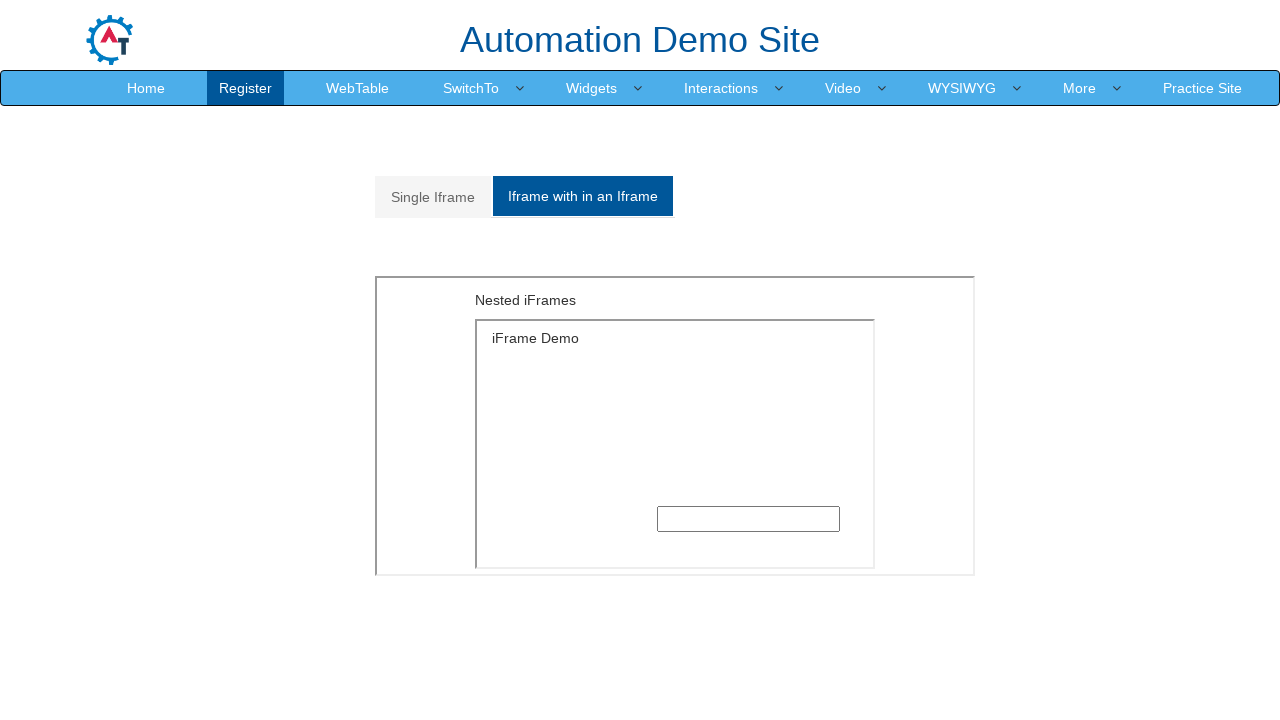

Filled the text input field in the nested frame with 'Tested' on xpath=//iframe[@src='MultipleFrames.html'] >> internal:control=enter-frame >> xp
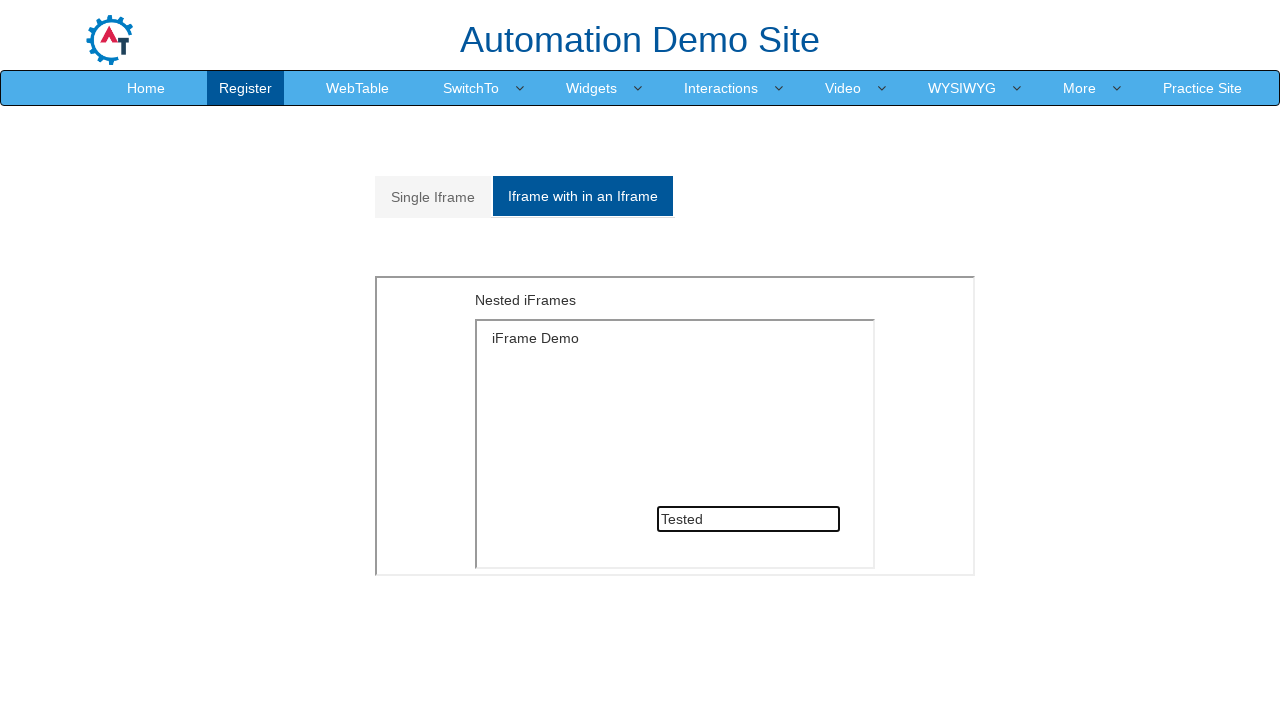

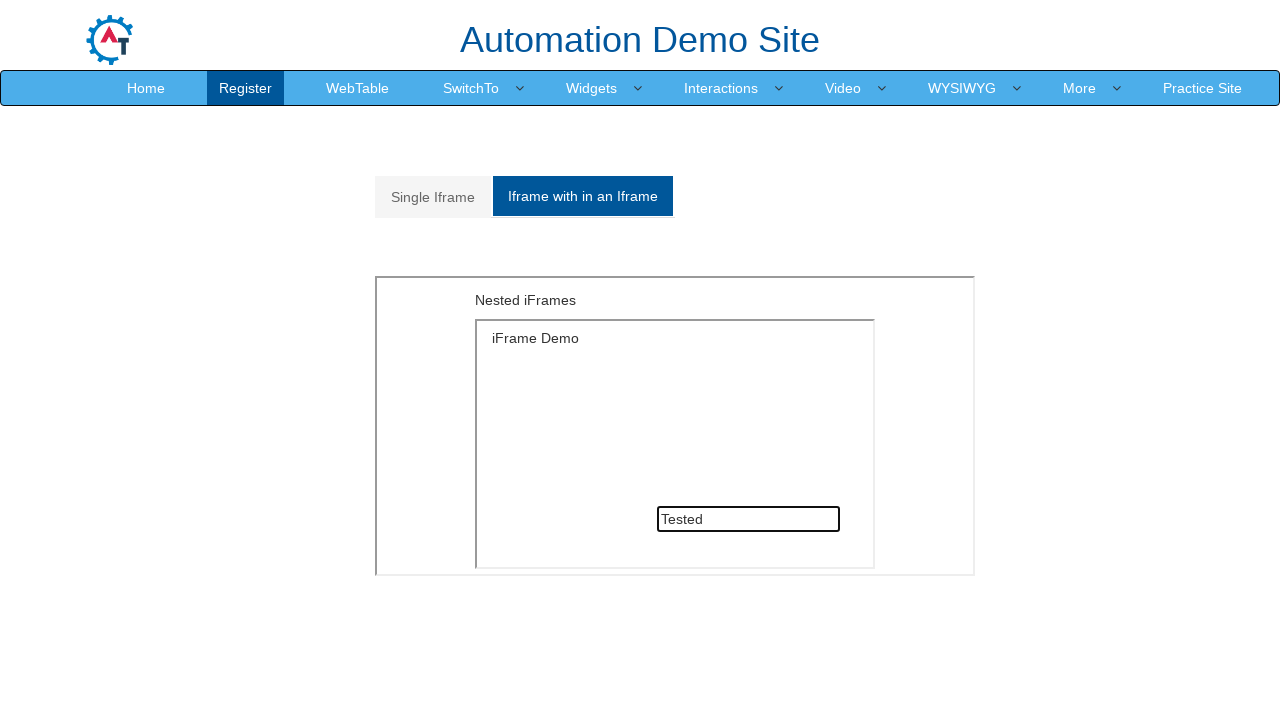